Navigates to a Selenium course content page, clicks on a card header to expand content, and clicks on a link to access a PDF resume document.

Starting URL: http://greenstech.in/selenium-course-content.html

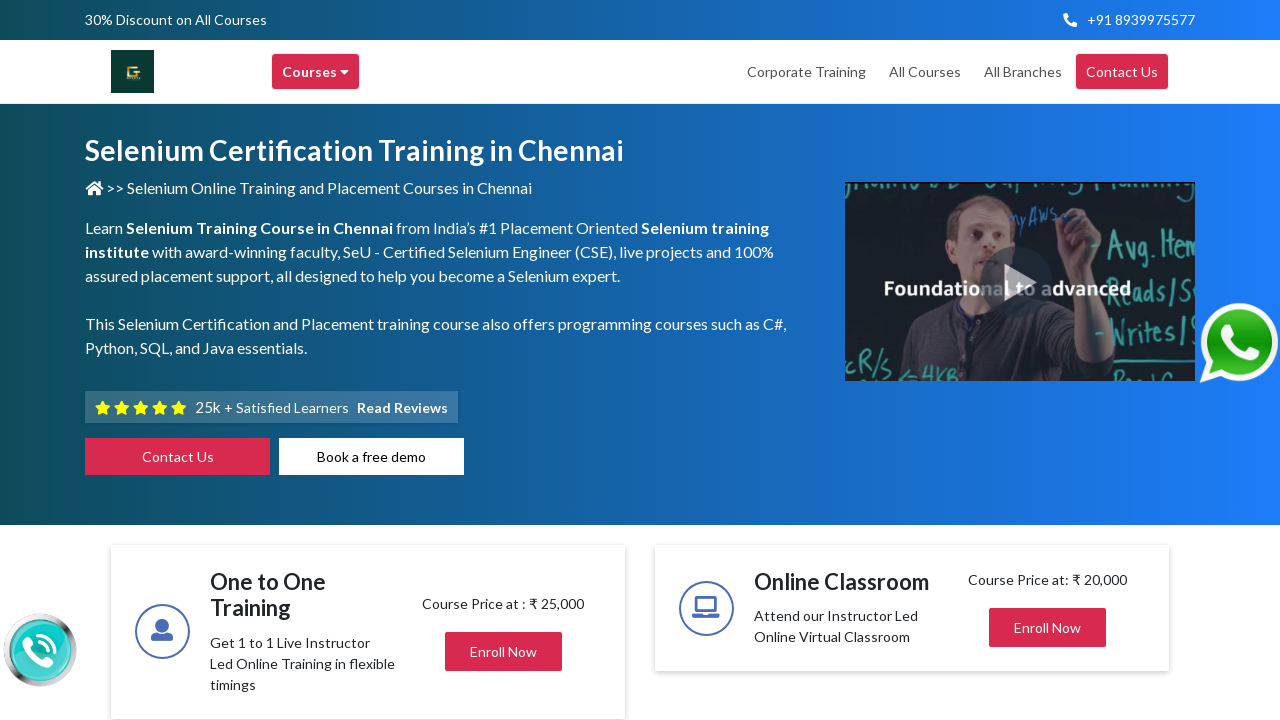

Navigated to Selenium course content page
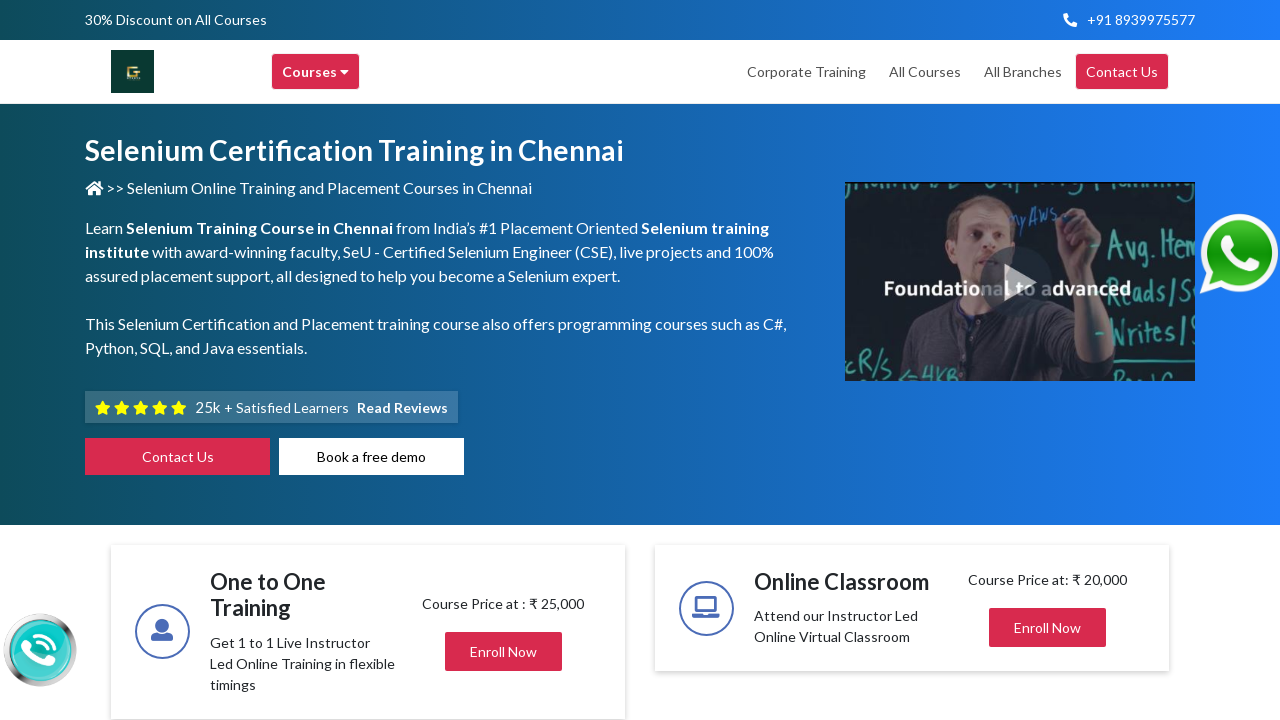

Clicked card header to expand course content at (1048, 360) on xpath=//div[@class='card-header11 d-flex align-items-center justify-content-betw
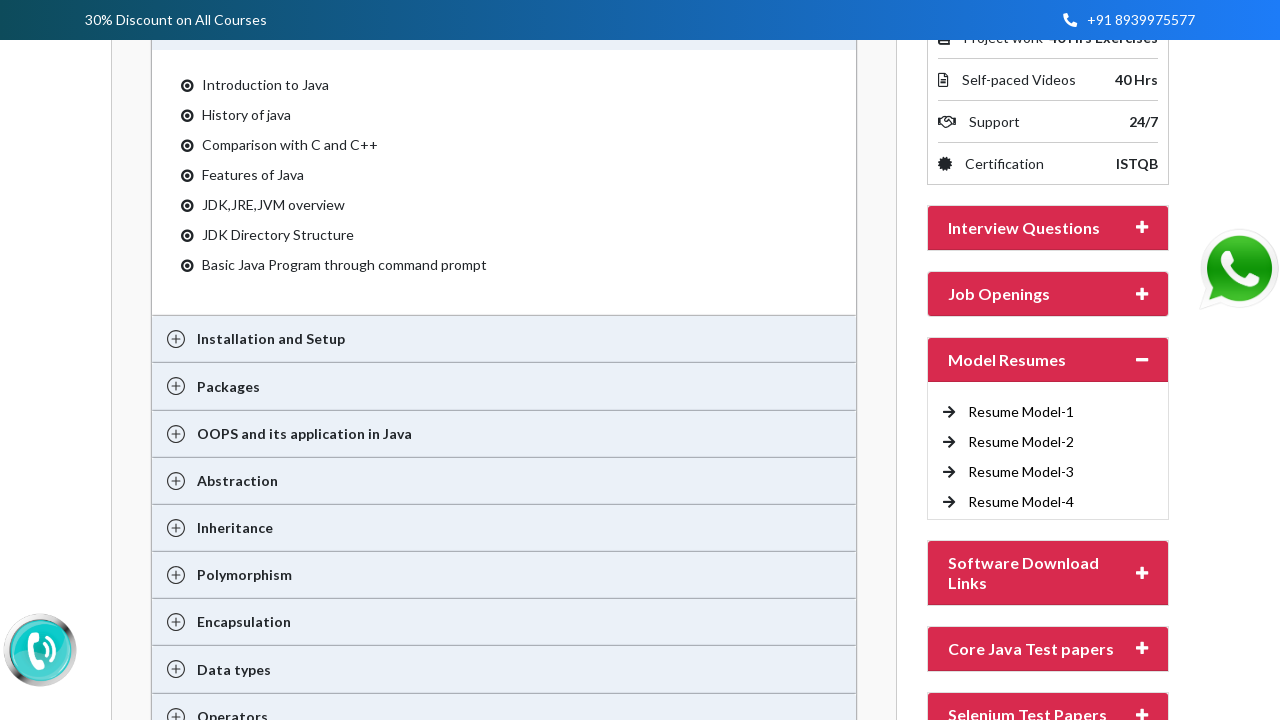

Clicked link to access Selenium resume PDF document at (1021, 412) on xpath=//a[@href='http://traininginchennai.in/Fresher_Selenium_Resume.pdf']
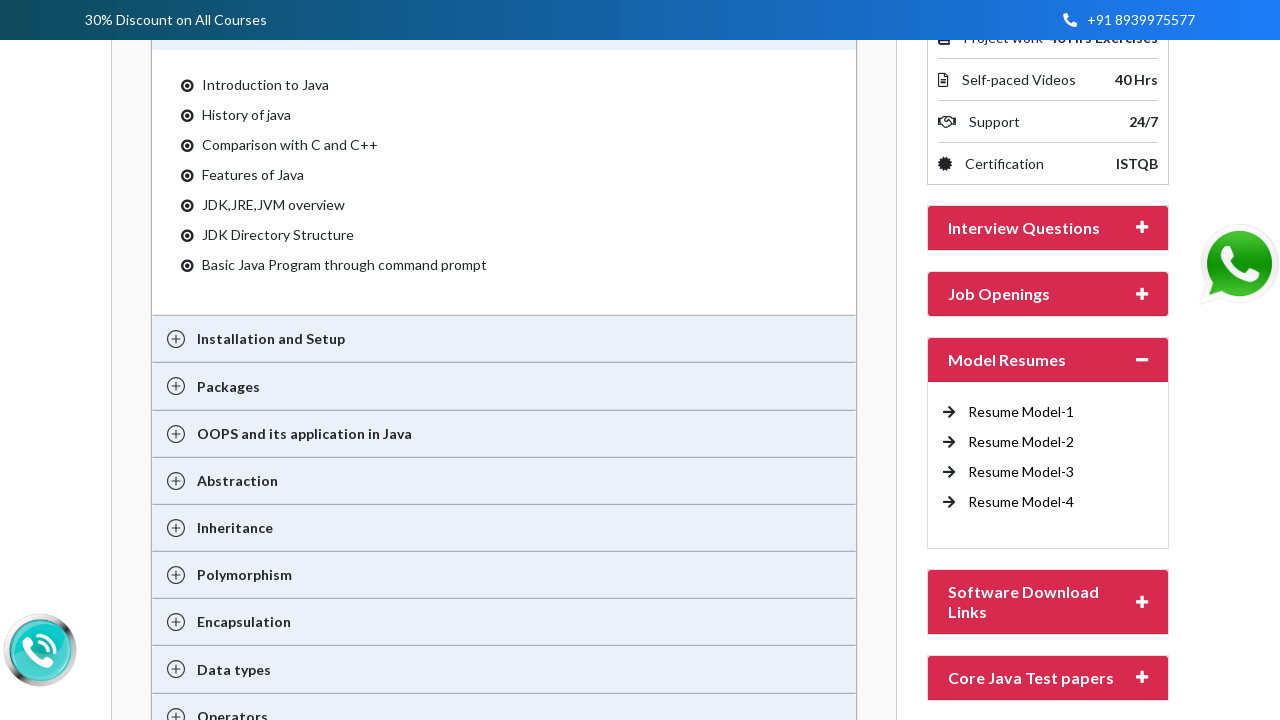

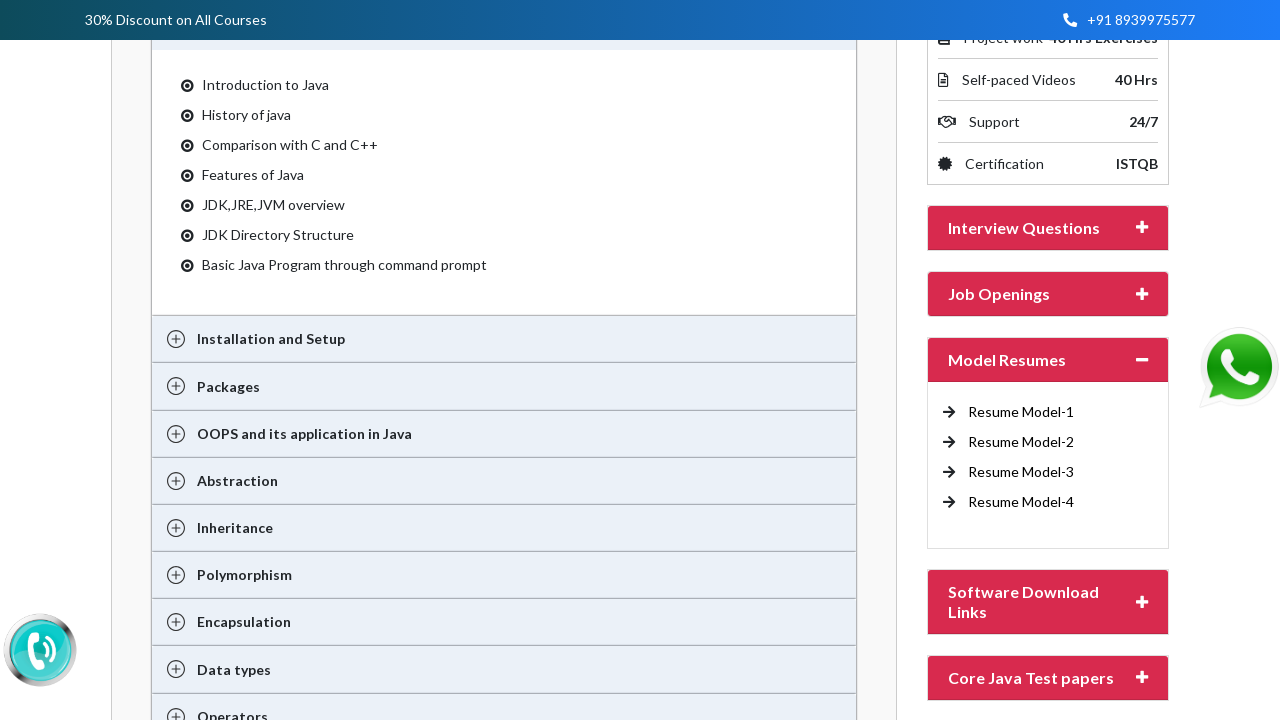